Tests dynamic loading example 2 by clicking the Start button and waiting for "Hello World!" text to appear.

Starting URL: https://the-internet.herokuapp.com/dynamic_loading/2

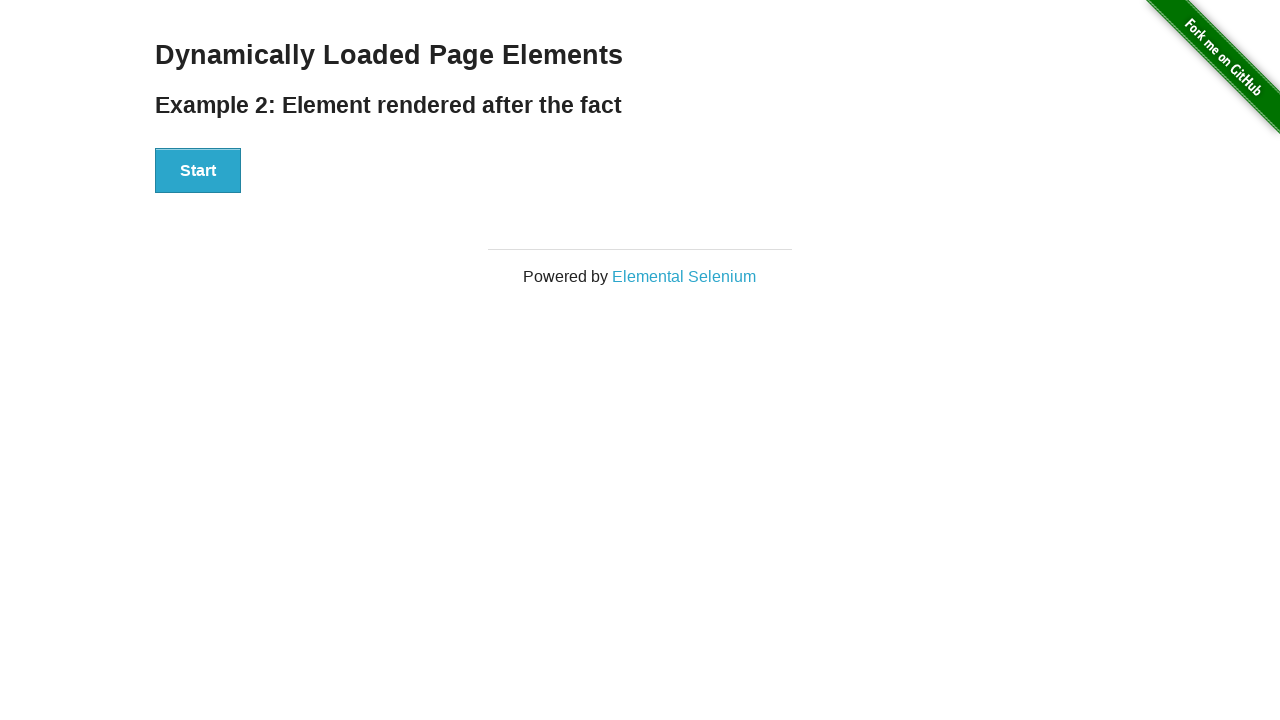

Clicked the Start button at (198, 171) on button
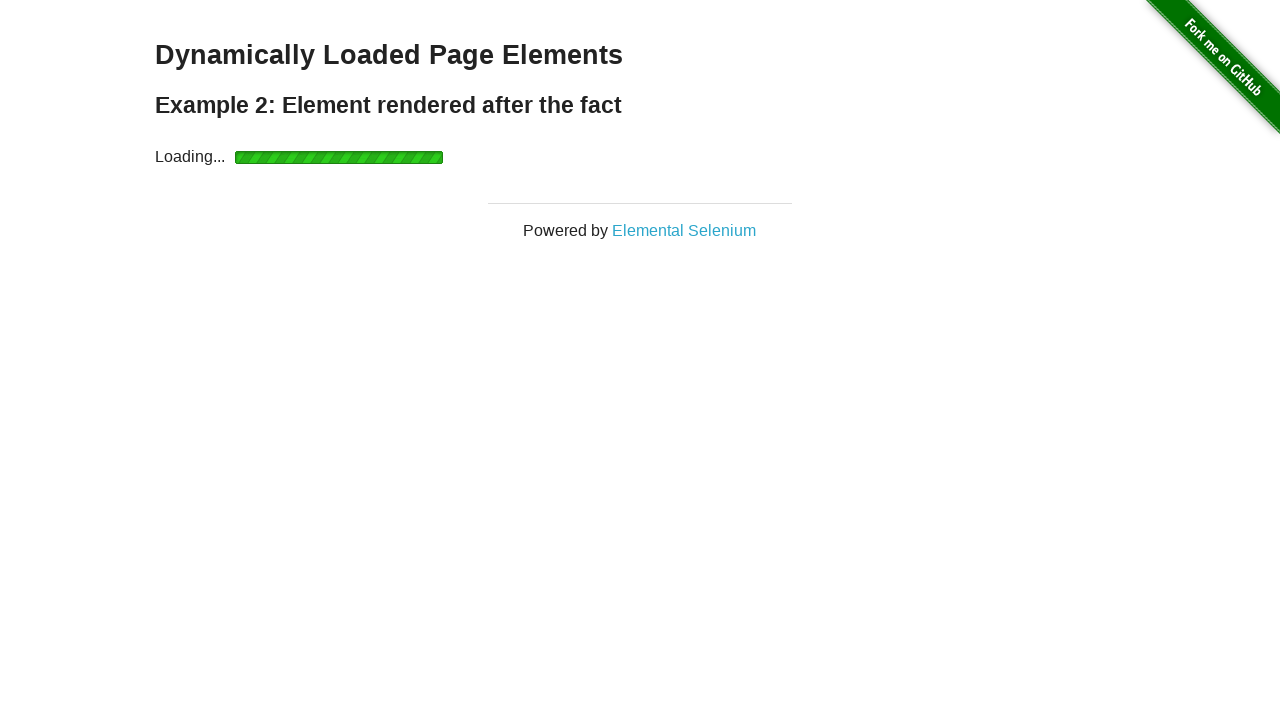

Waited for 'Hello World!' text to appear in finish element
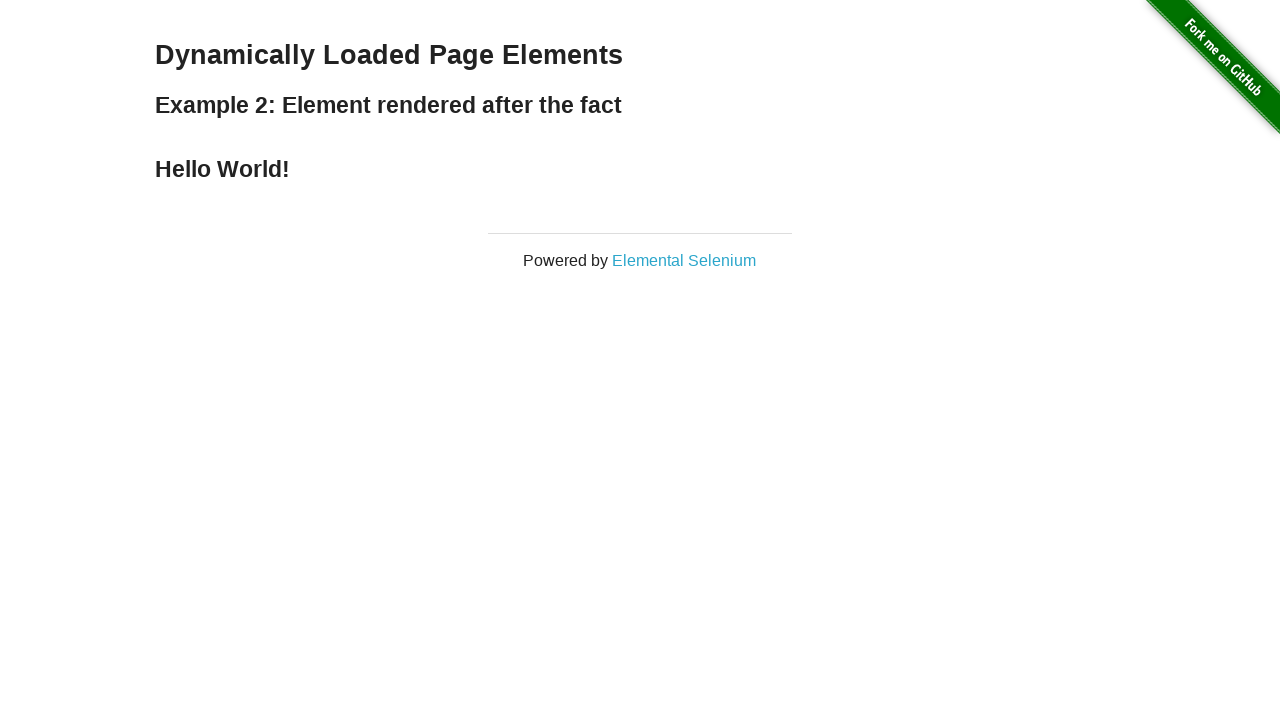

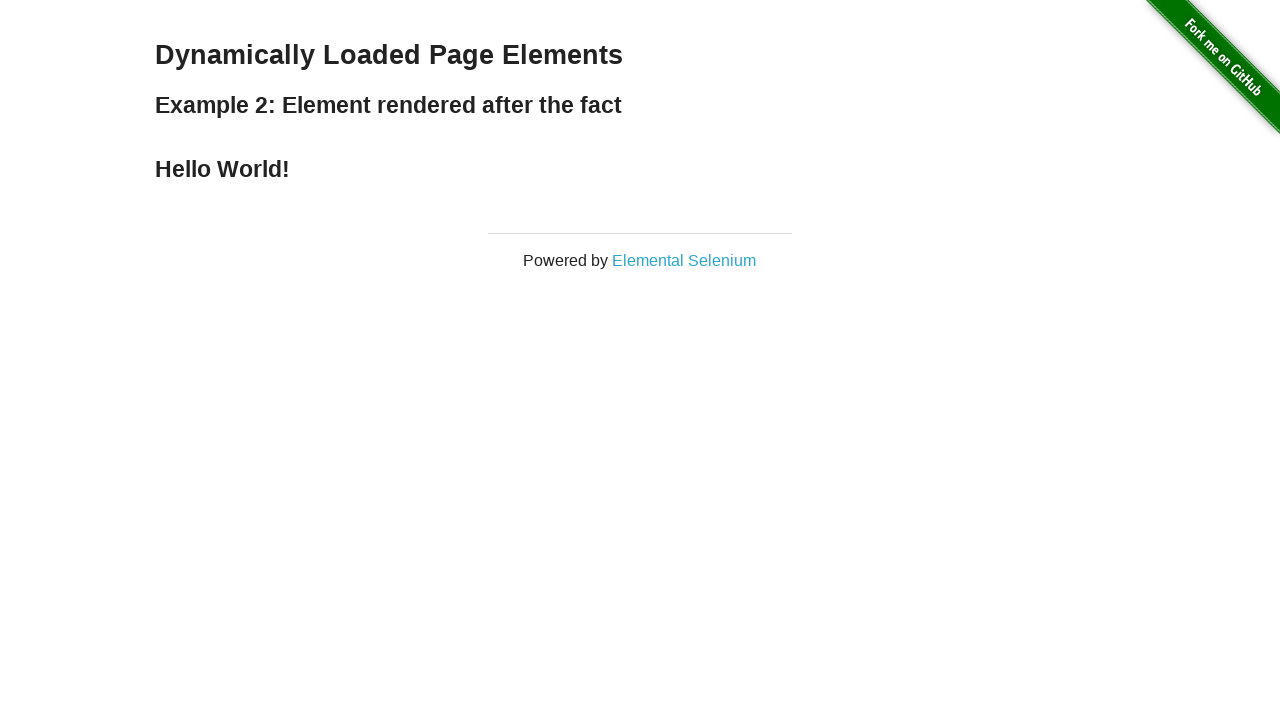